Tests the Buttons page functionality including double-click, right-click, and dynamic click actions.

Starting URL: https://demoqa.com/elements

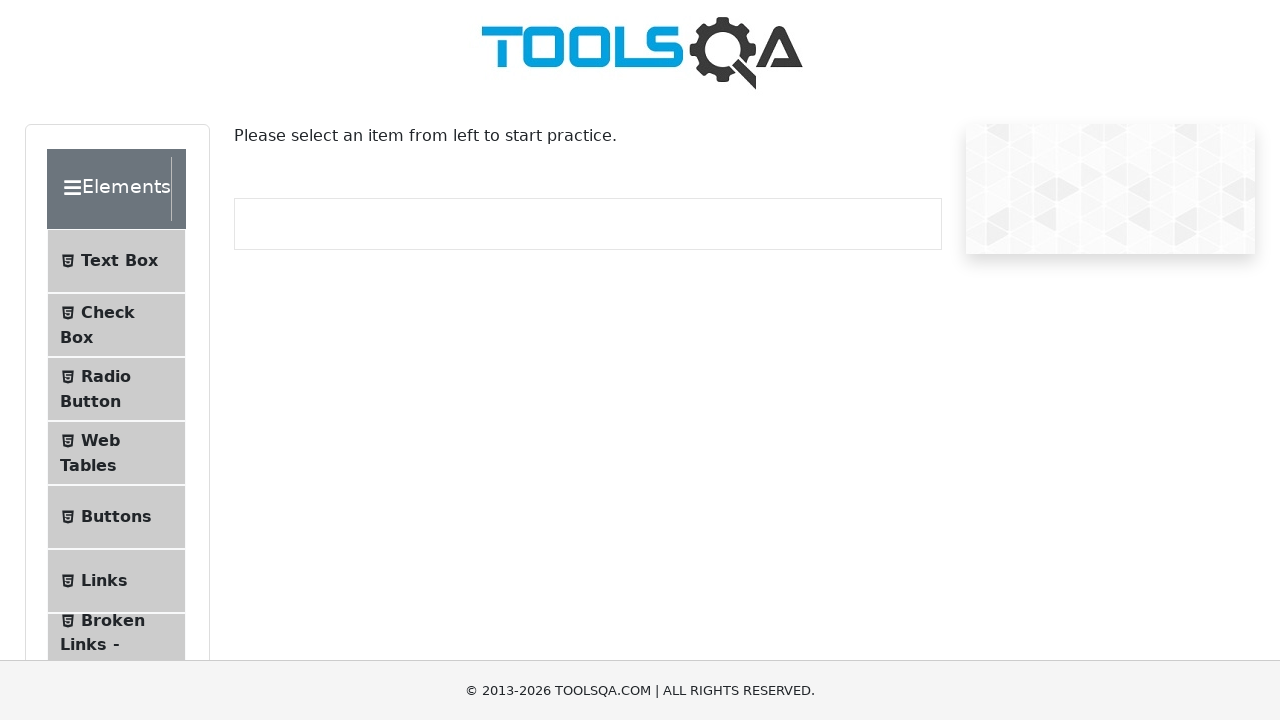

Clicked Buttons in sidebar at (116, 517) on li#item-4
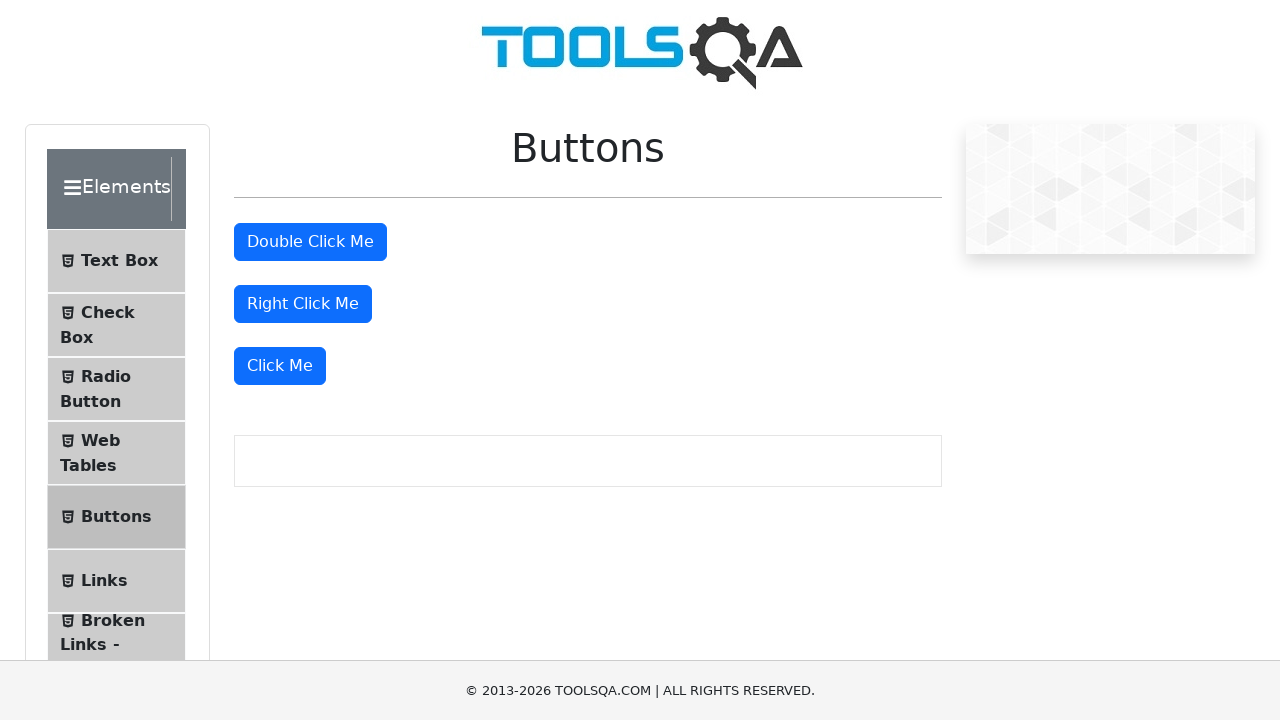

Double click button loaded on page
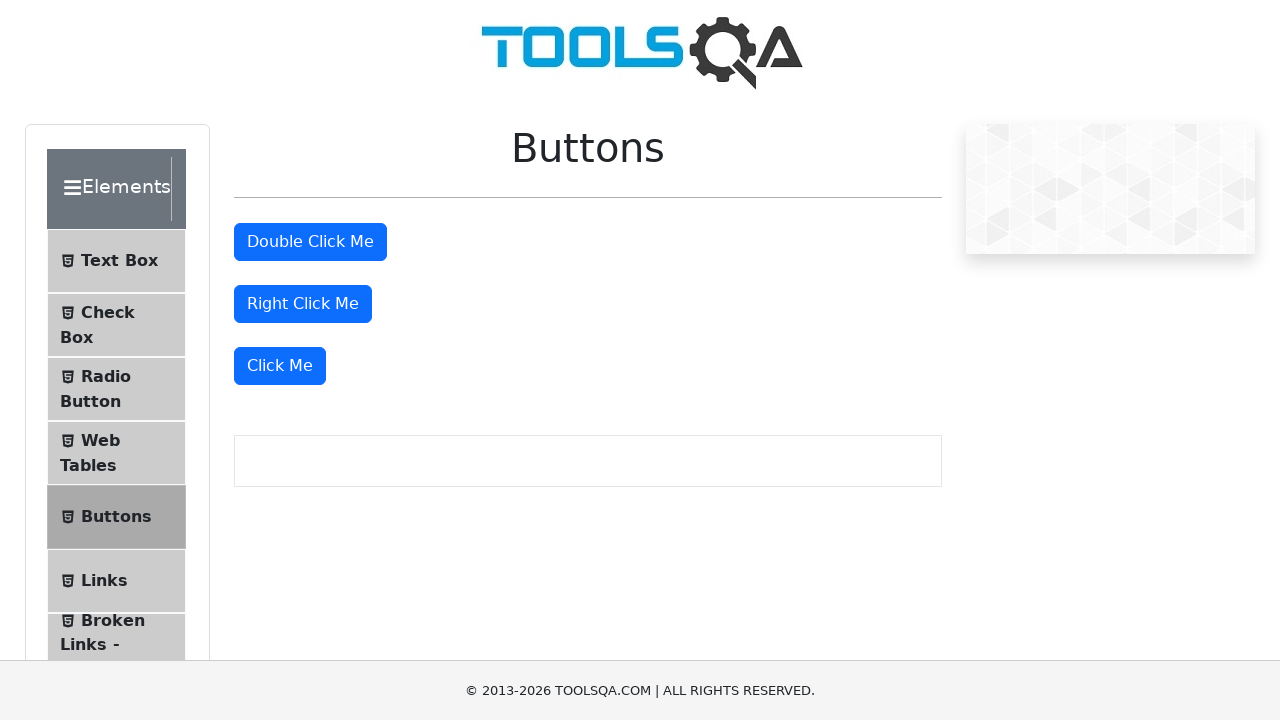

Double-clicked the double click button at (310, 242) on button#doubleClickBtn
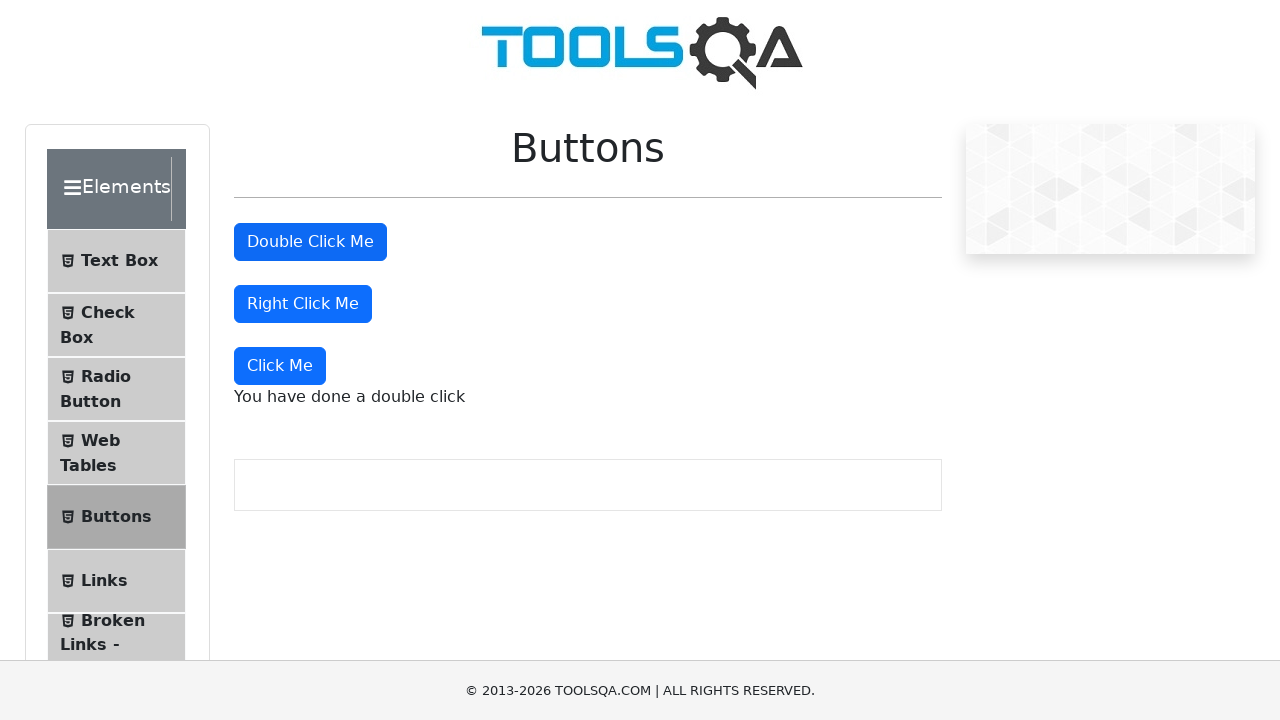

Right-clicked the right click button at (303, 304) on button#rightClickBtn
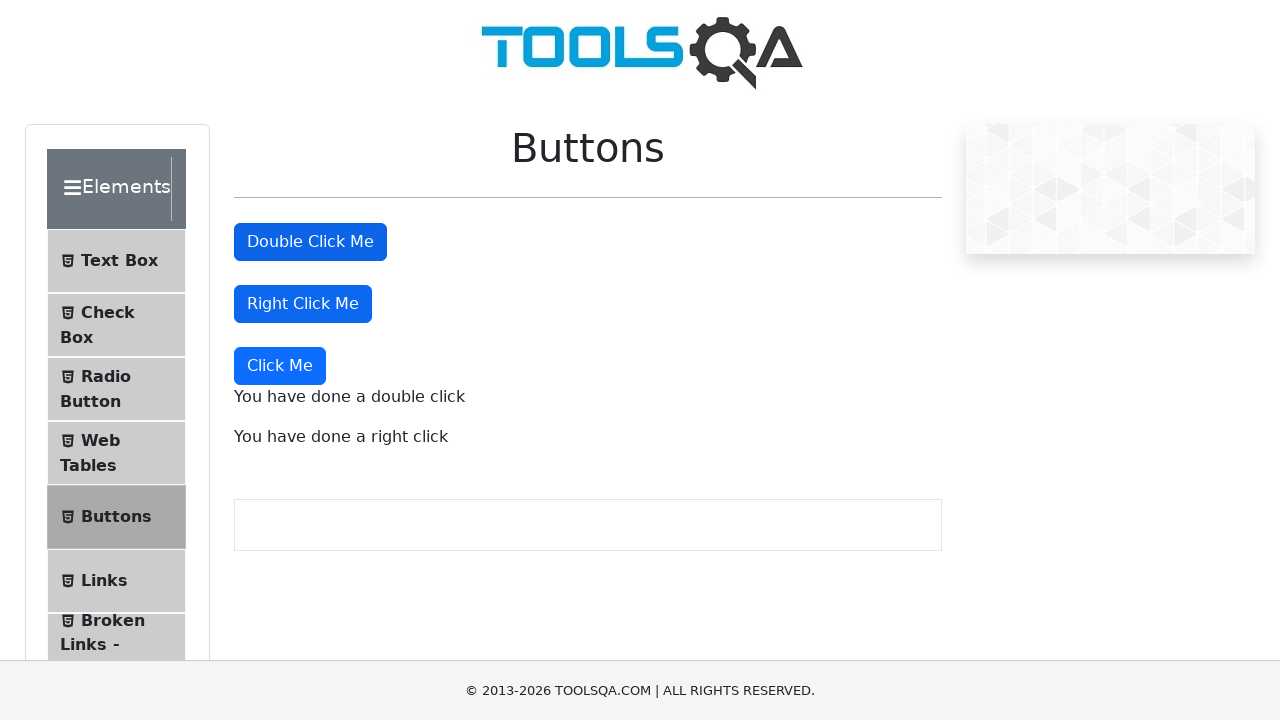

Clicked the dynamic 'Click Me' button at (310, 242) on button.btn.btn-primary:has-text("Click Me")
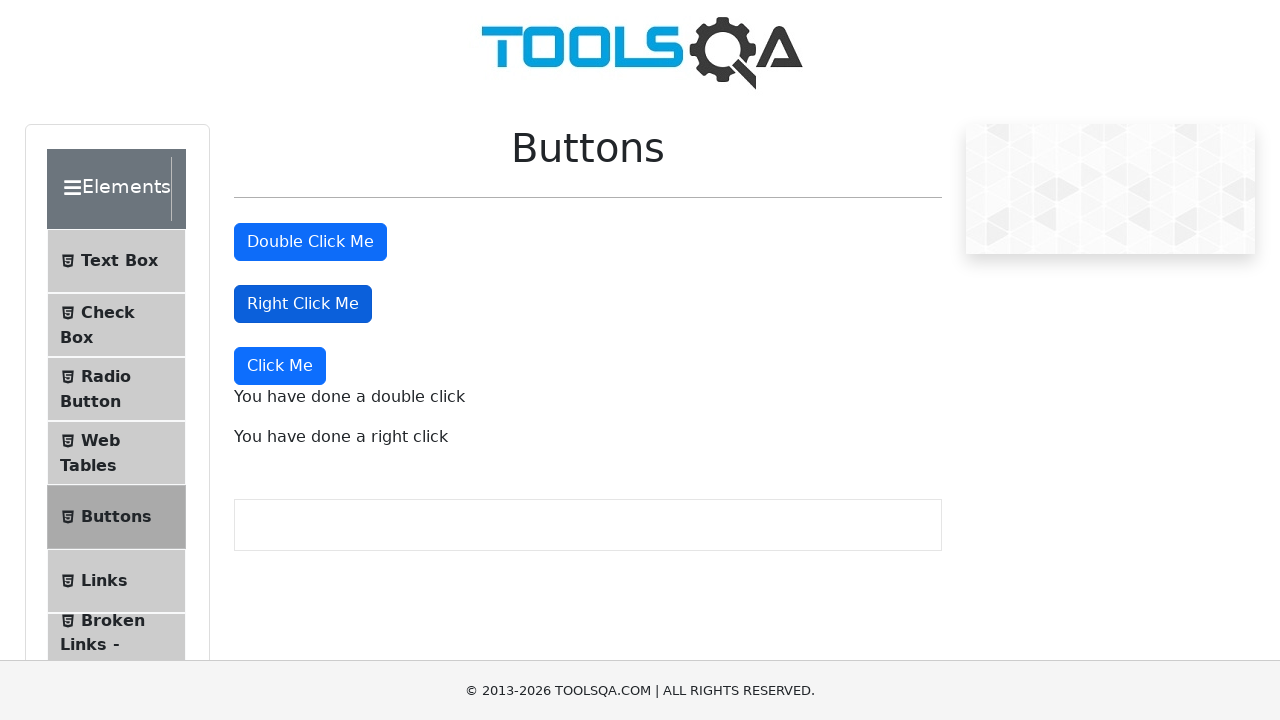

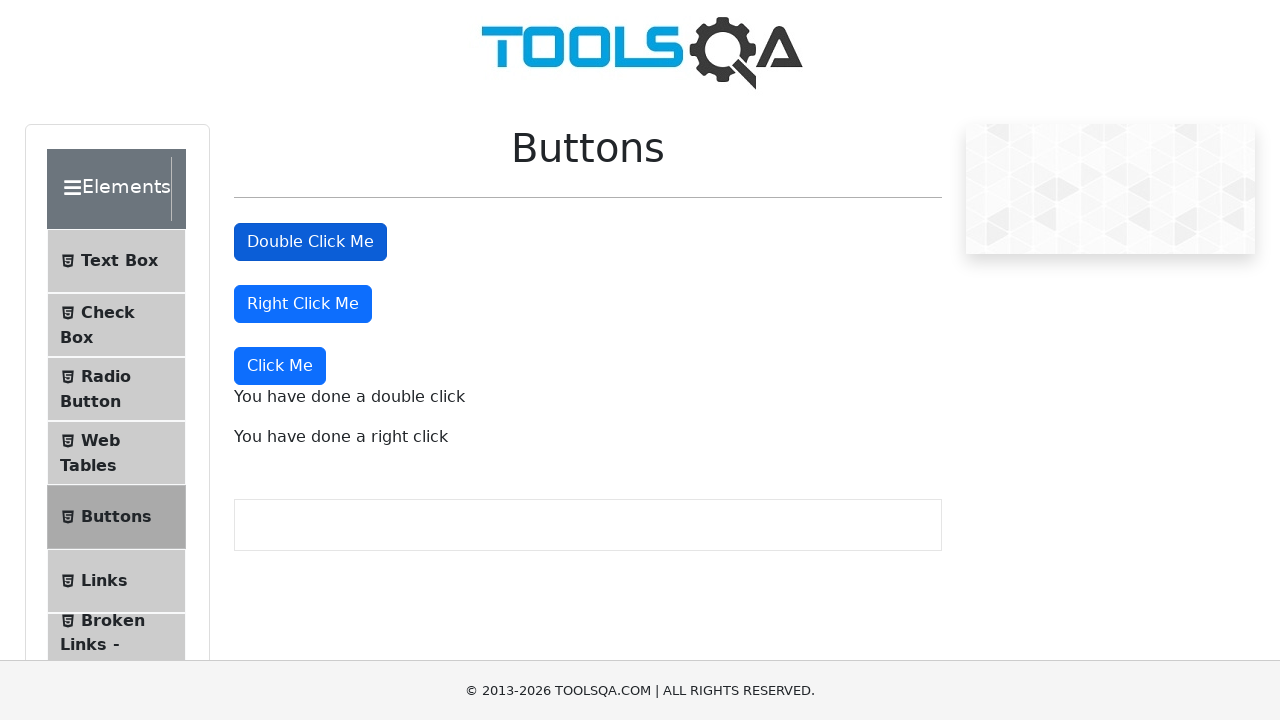